Verifies page elements and layout on the DemoBlaze homepage including title, login link, categories section, and monitors category link.

Starting URL: https://www.demoblaze.com

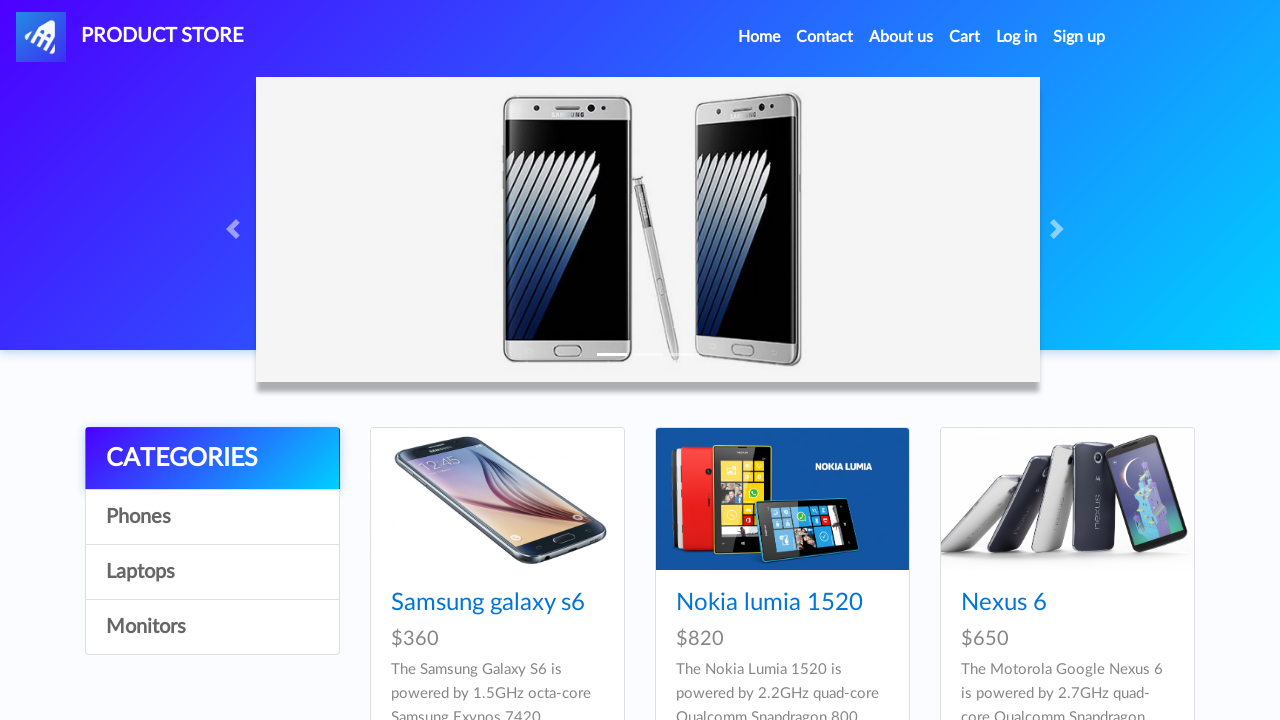

Waited for page to load (domcontentloaded)
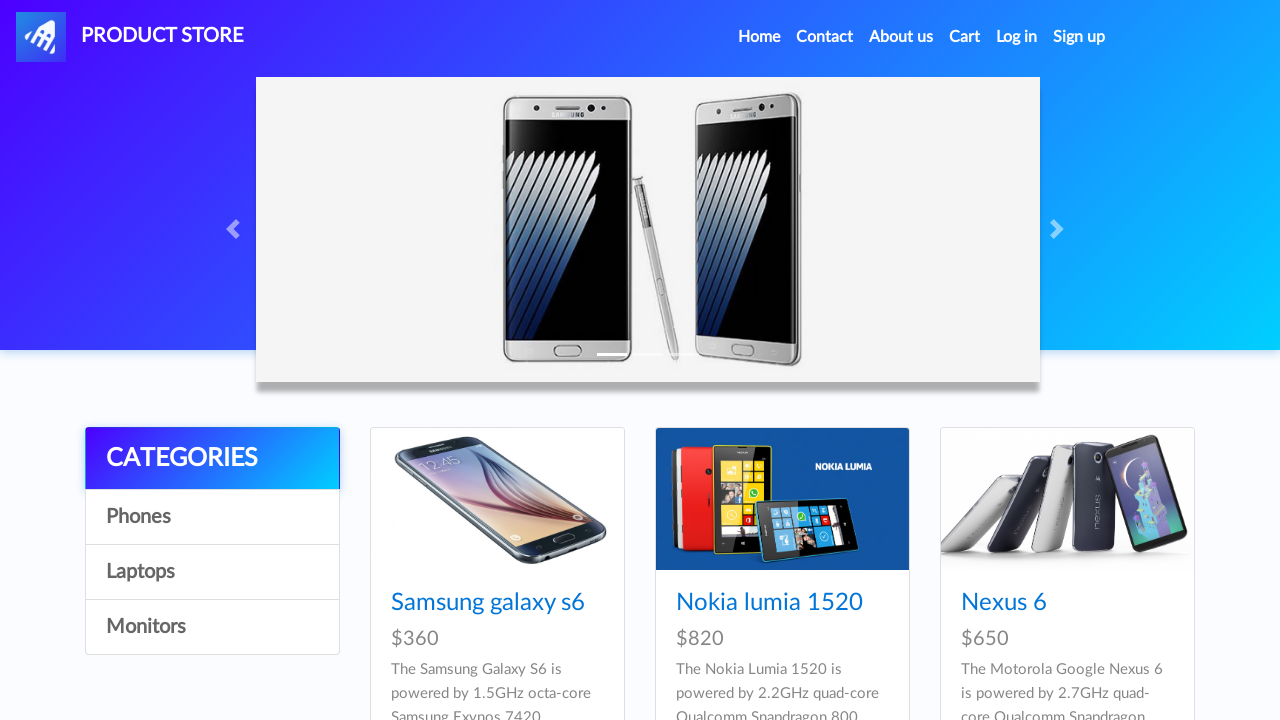

Verified page title is 'STORE'
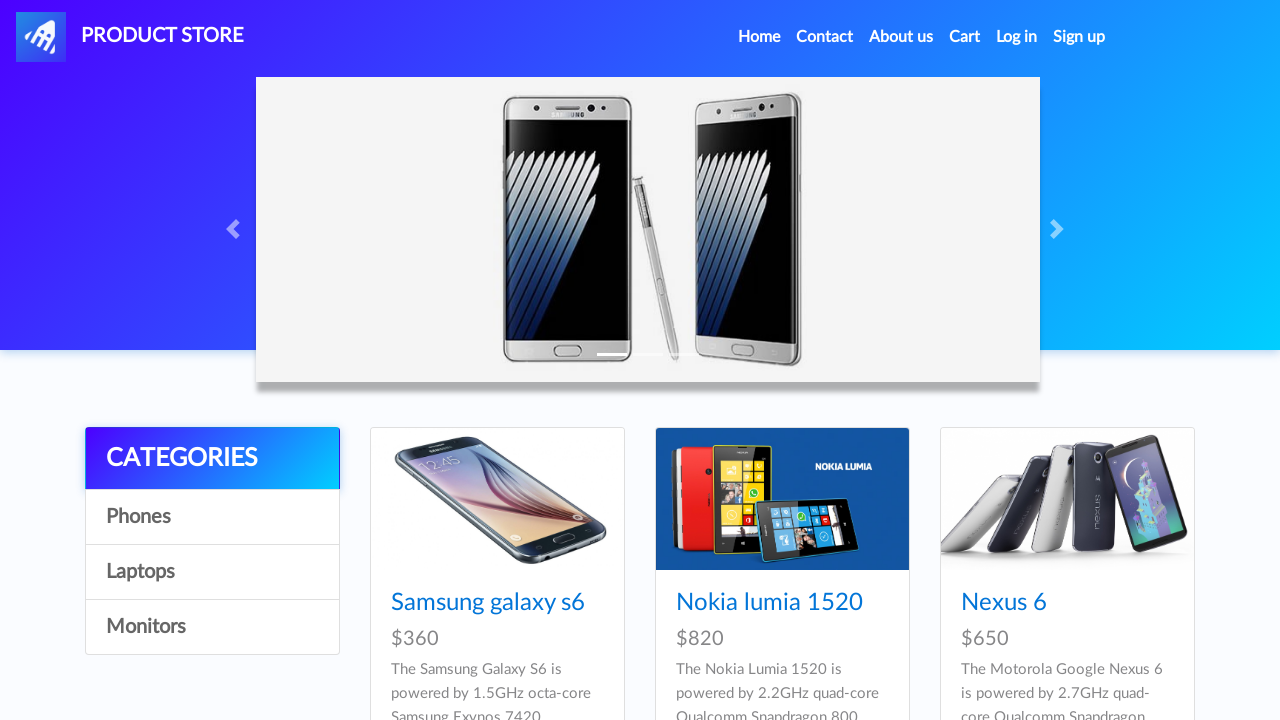

Verified login link is visible
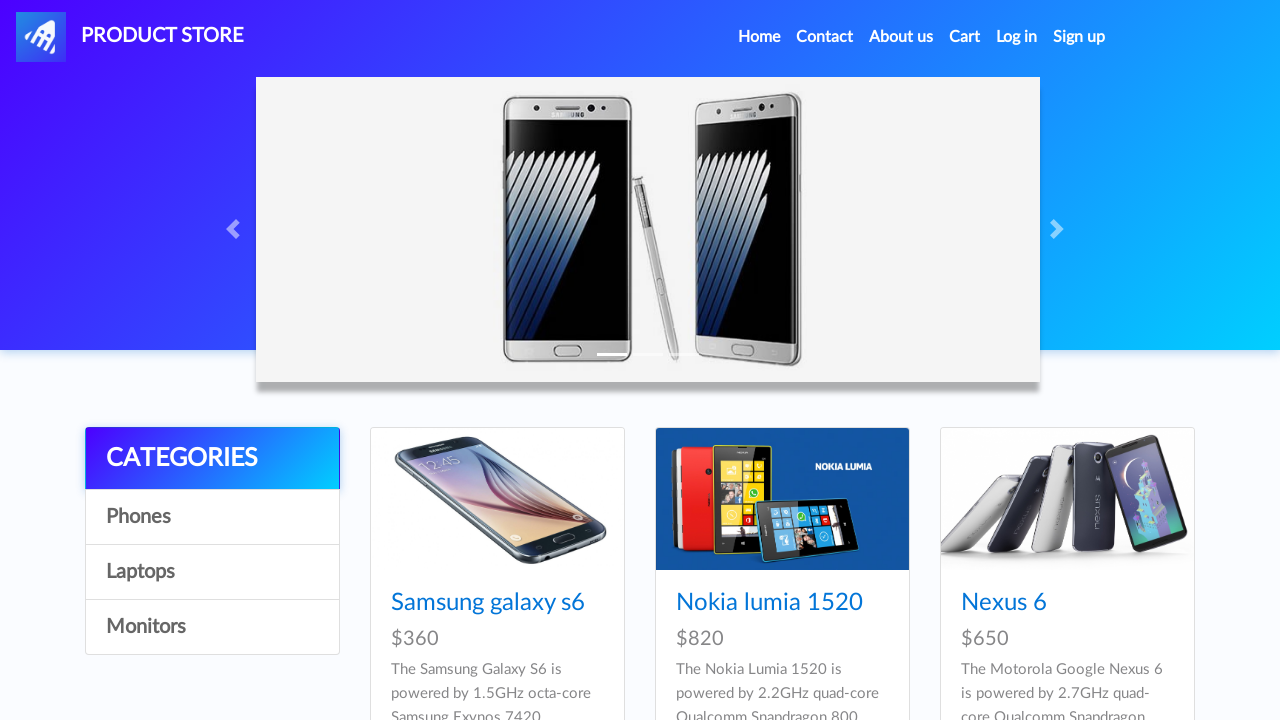

Verified login link contains text 'Log in'
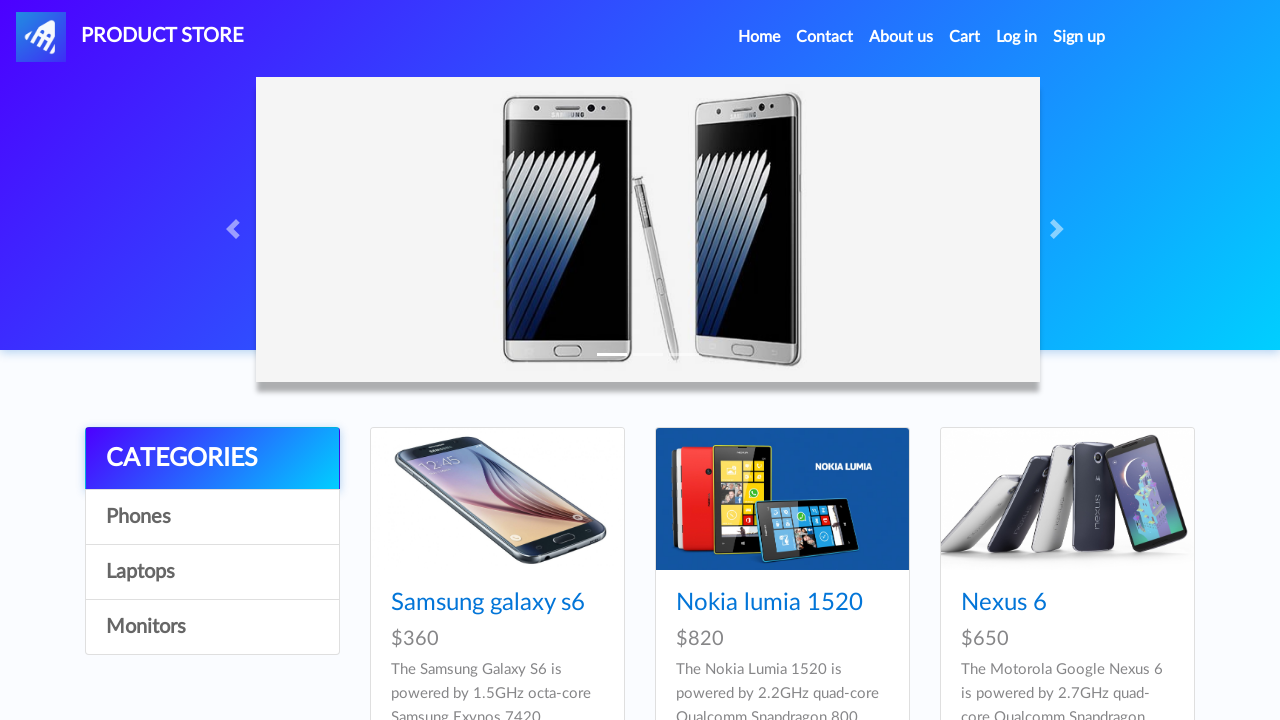

Verified categories section is visible
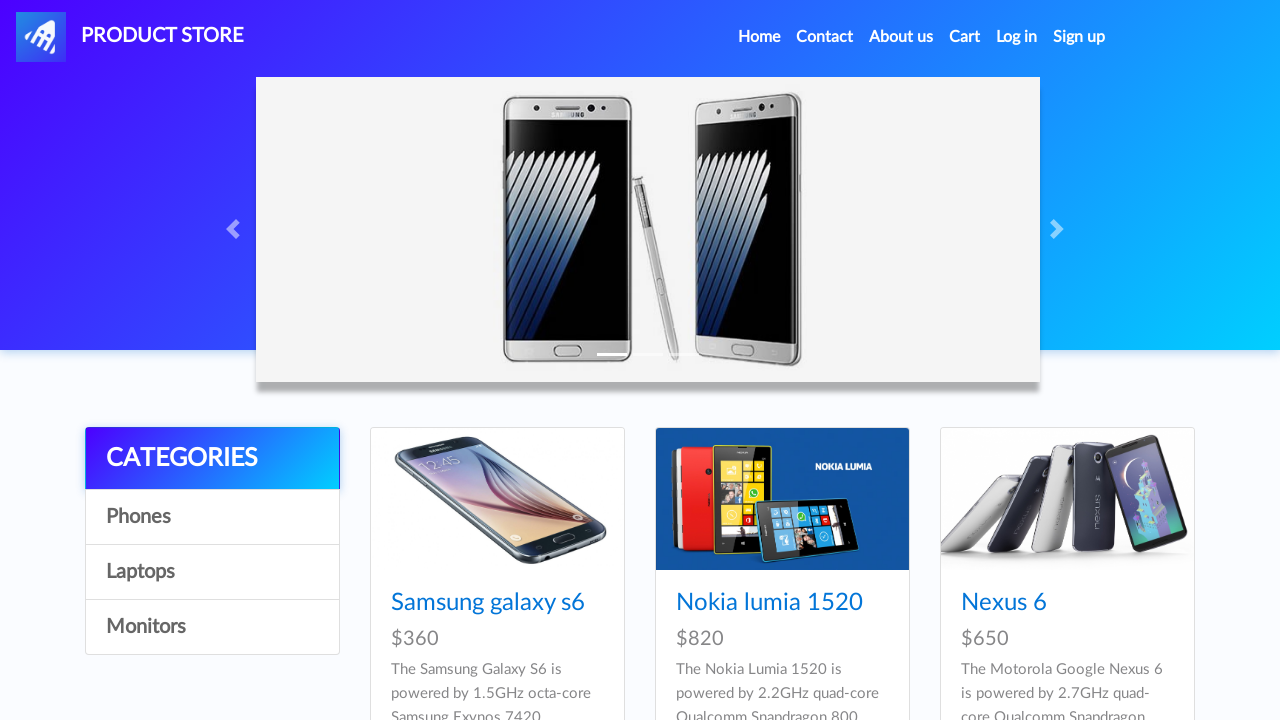

Verified monitors category link is visible
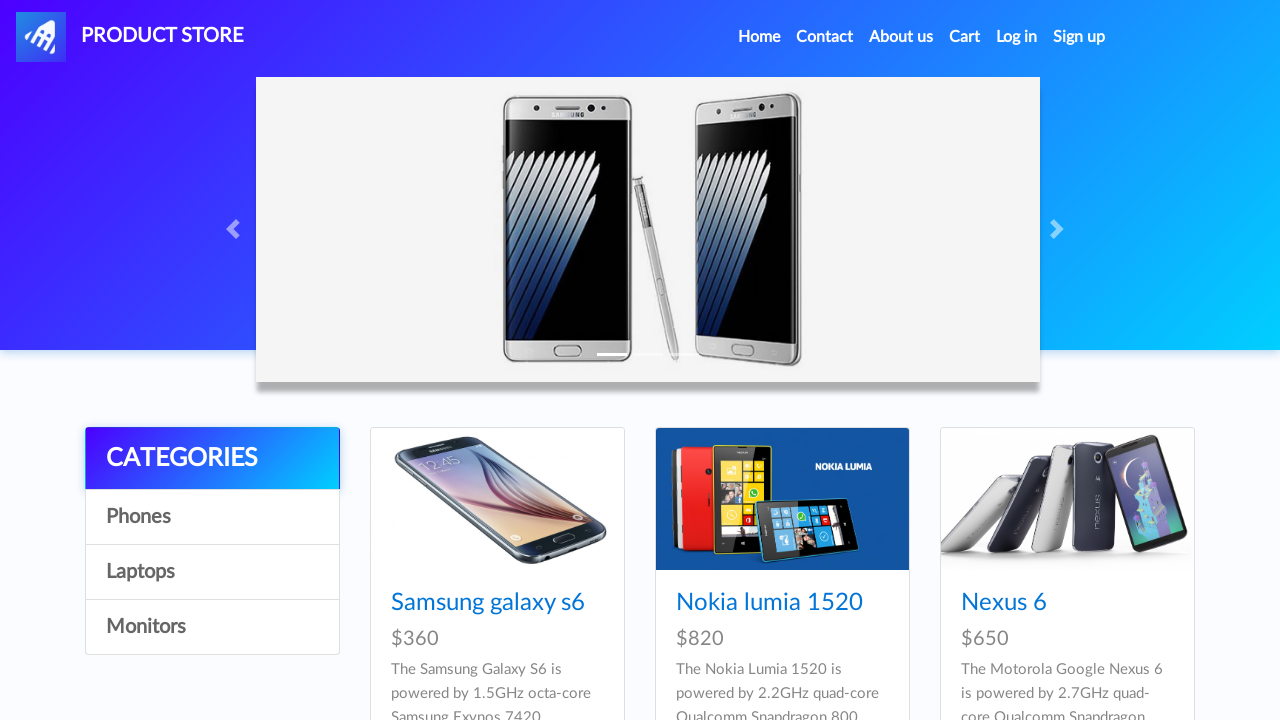

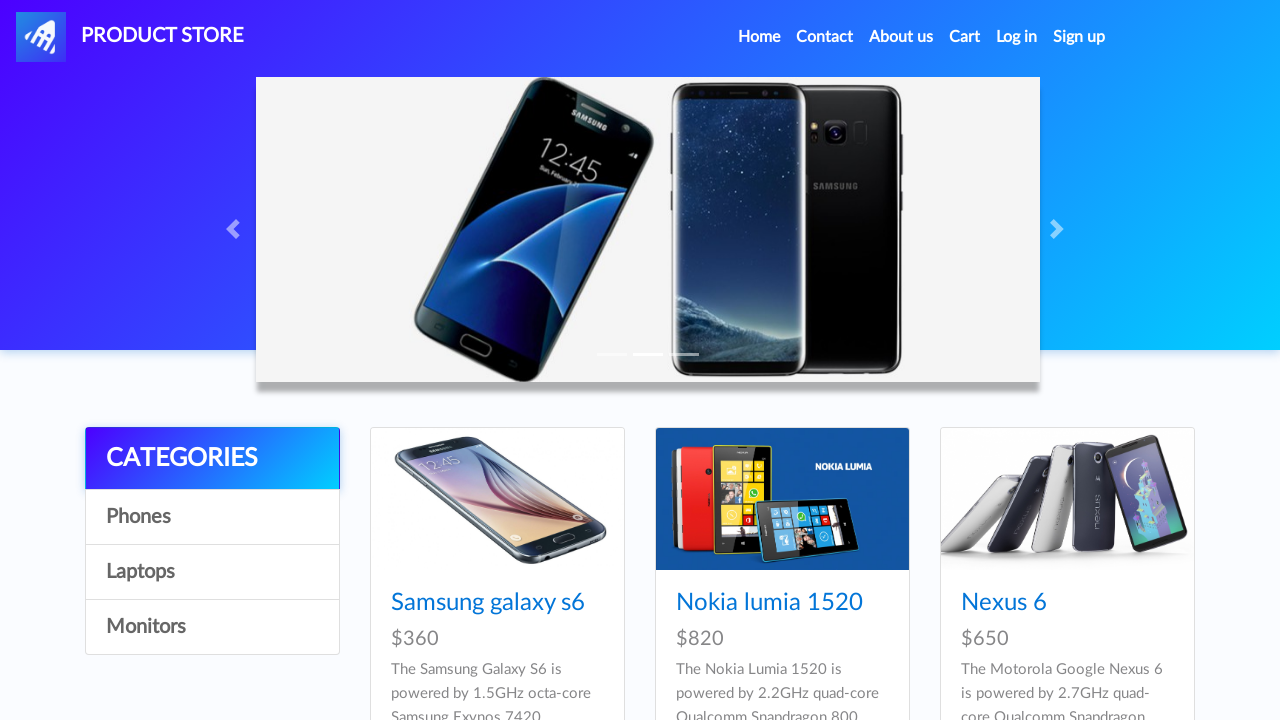